Tests clearing an input field

Starting URL: http://guinea-pig.webdriver.io

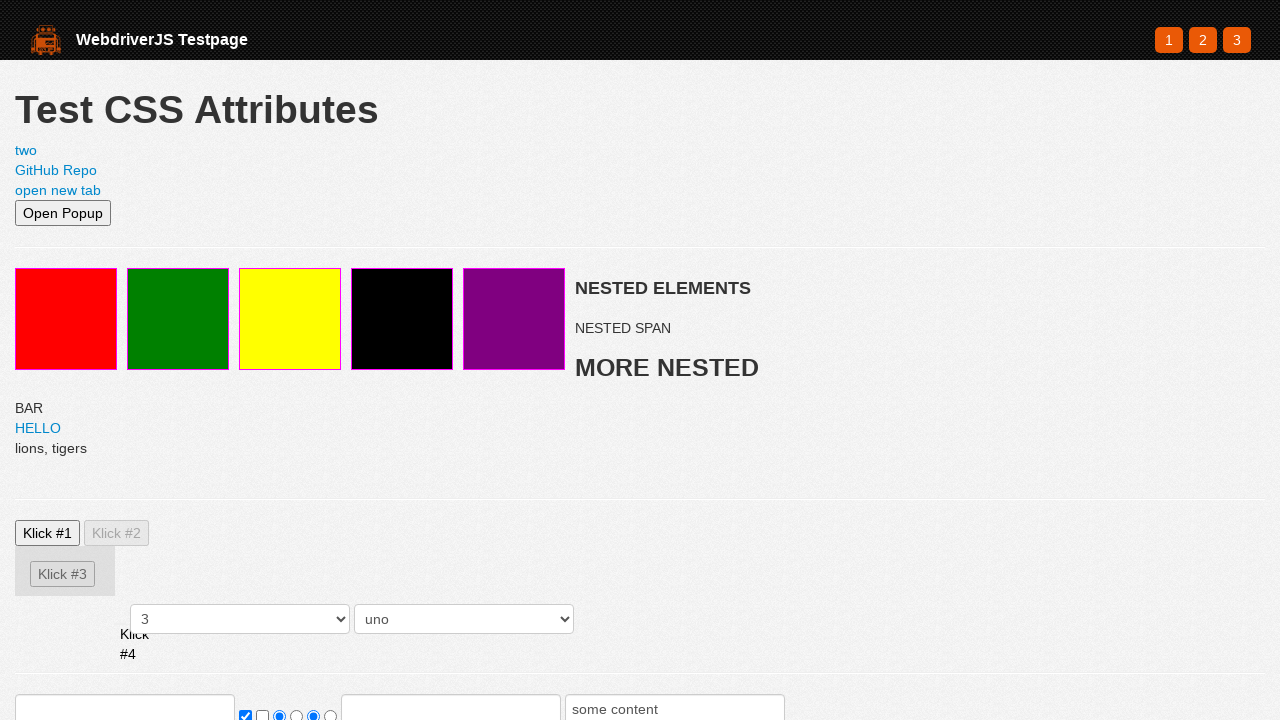

Located the first form input element
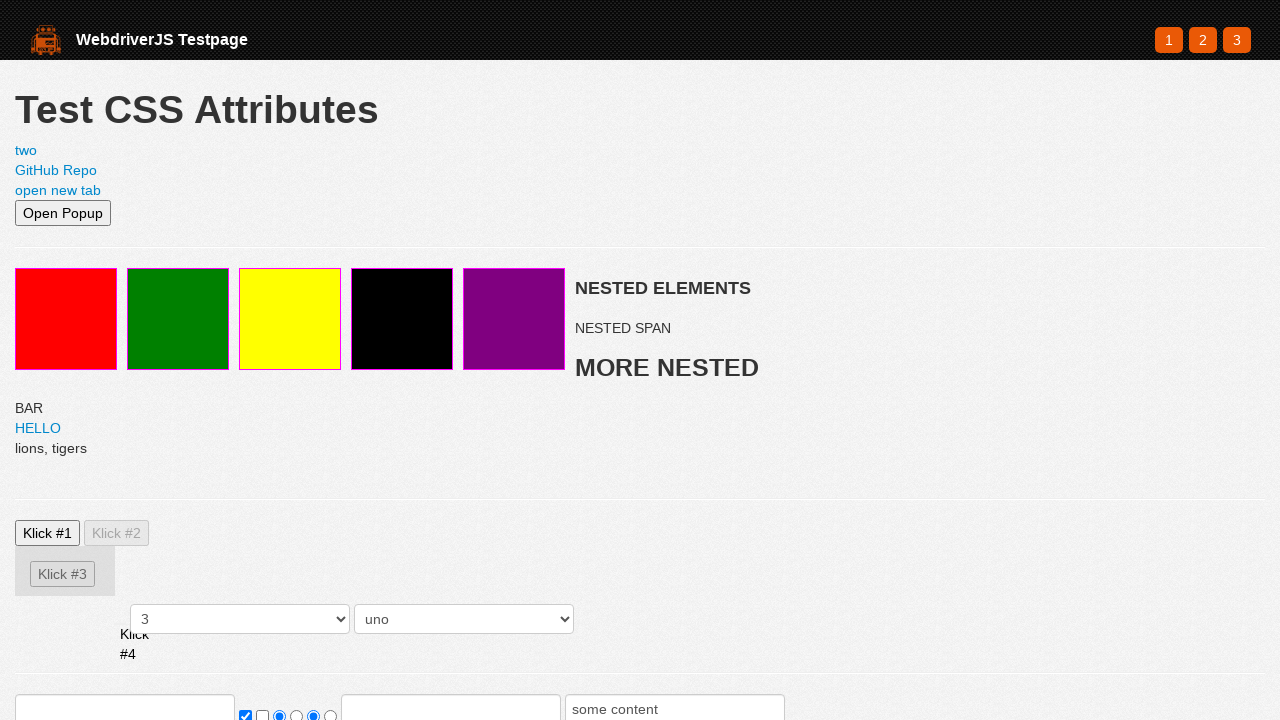

Retrieved initial input value: 'a'
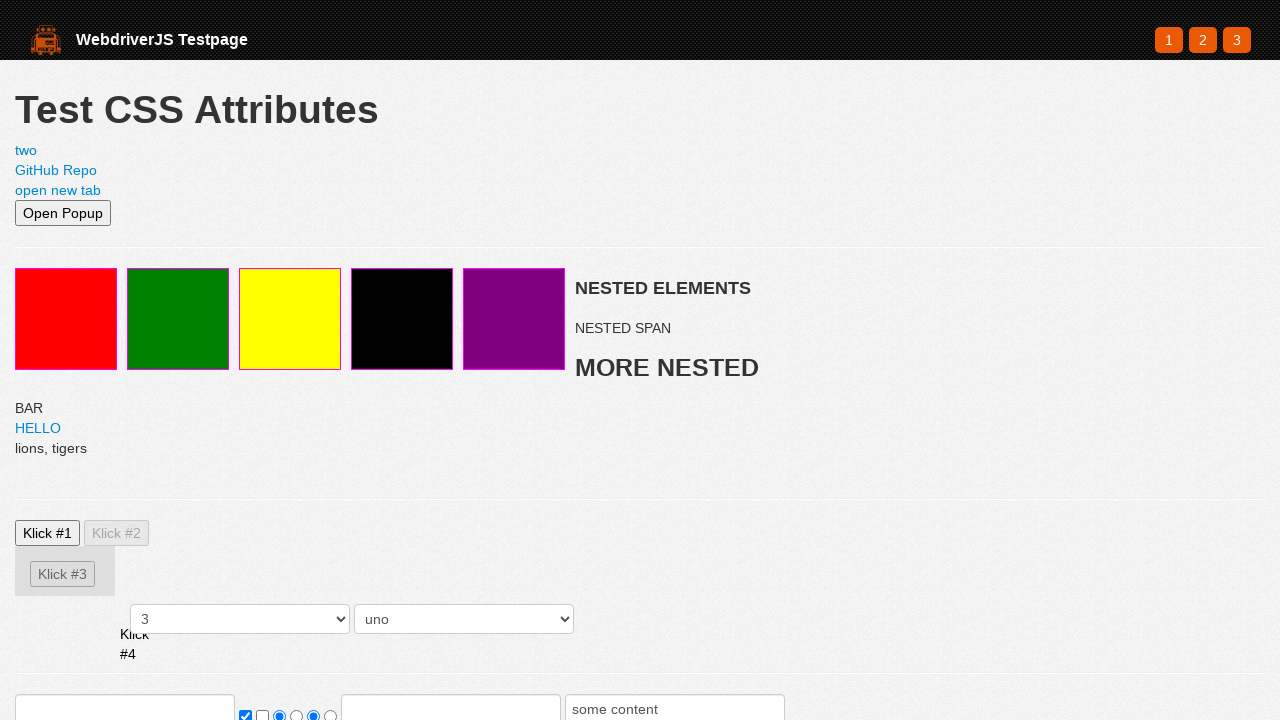

Verified initial value is 'a'
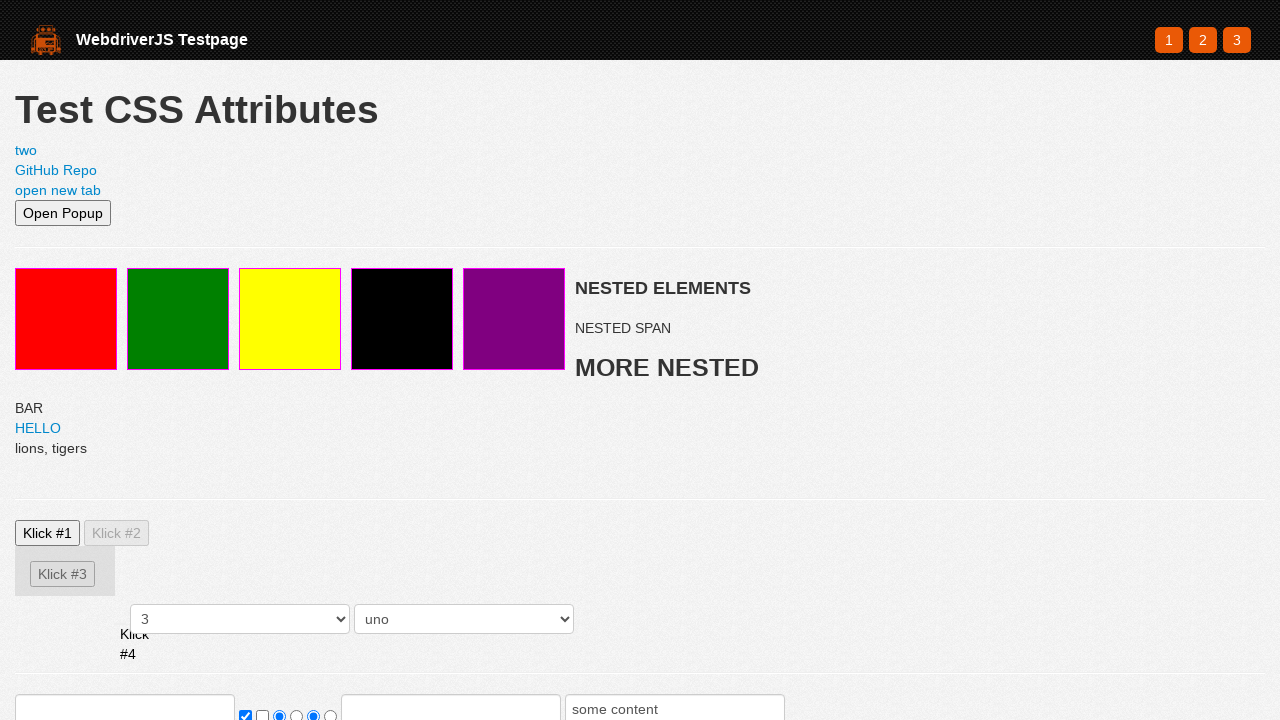

Cleared the input field on form input >> nth=0
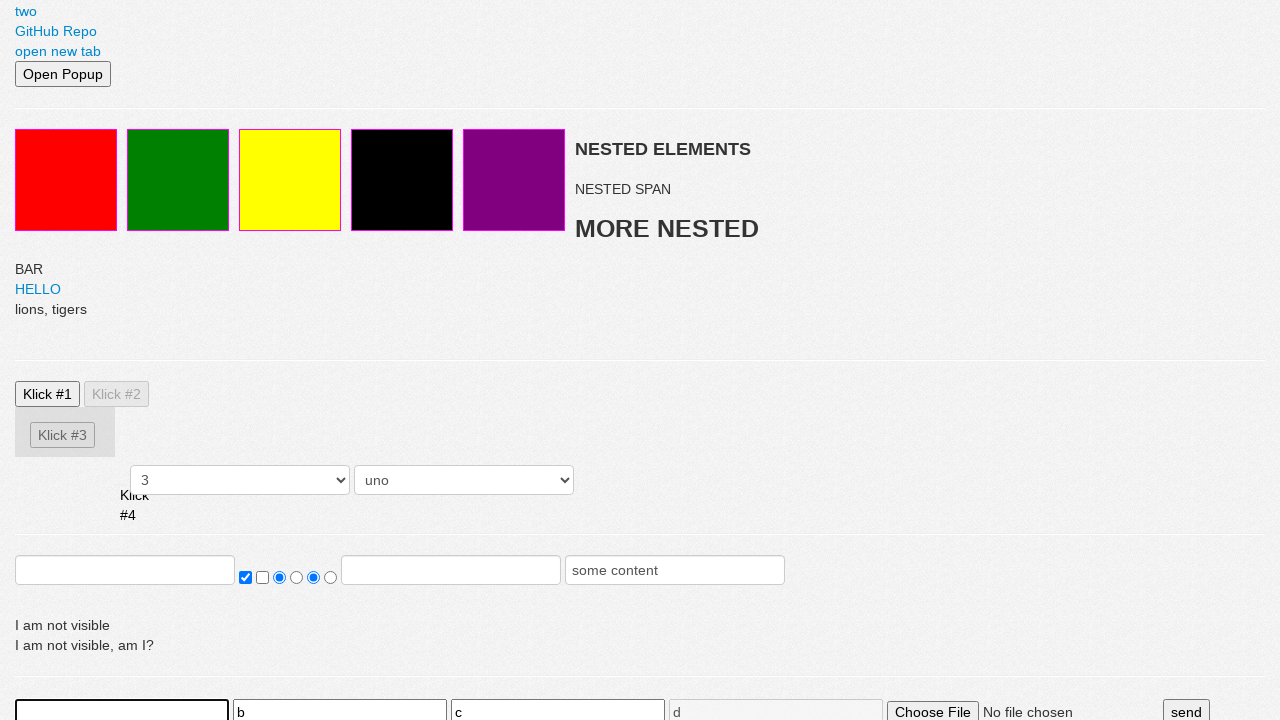

Retrieved input value after clearing
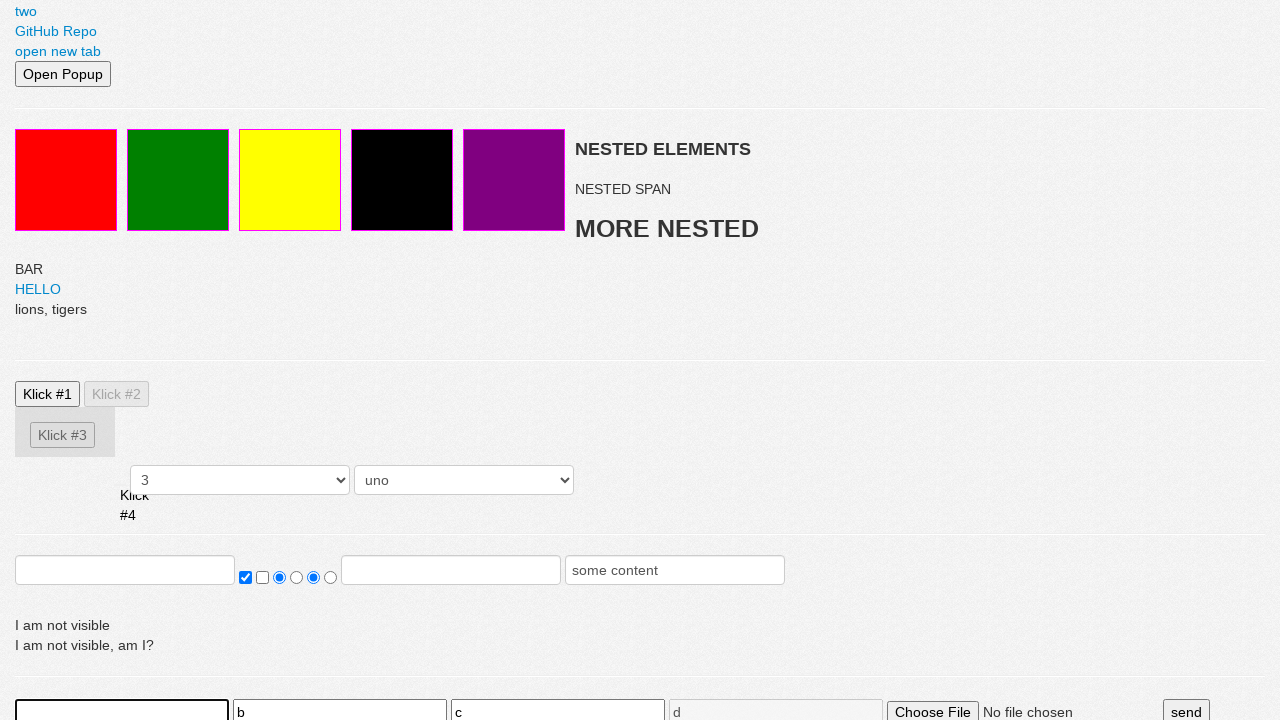

Verified input field is now empty
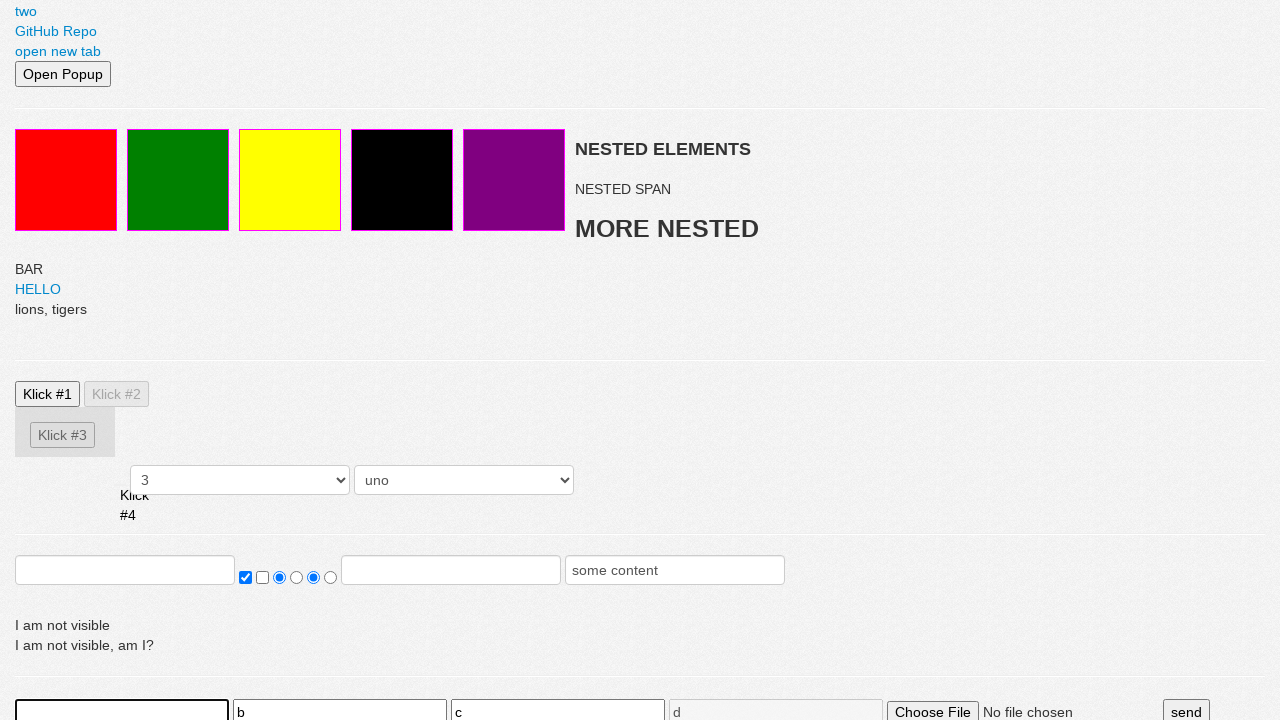

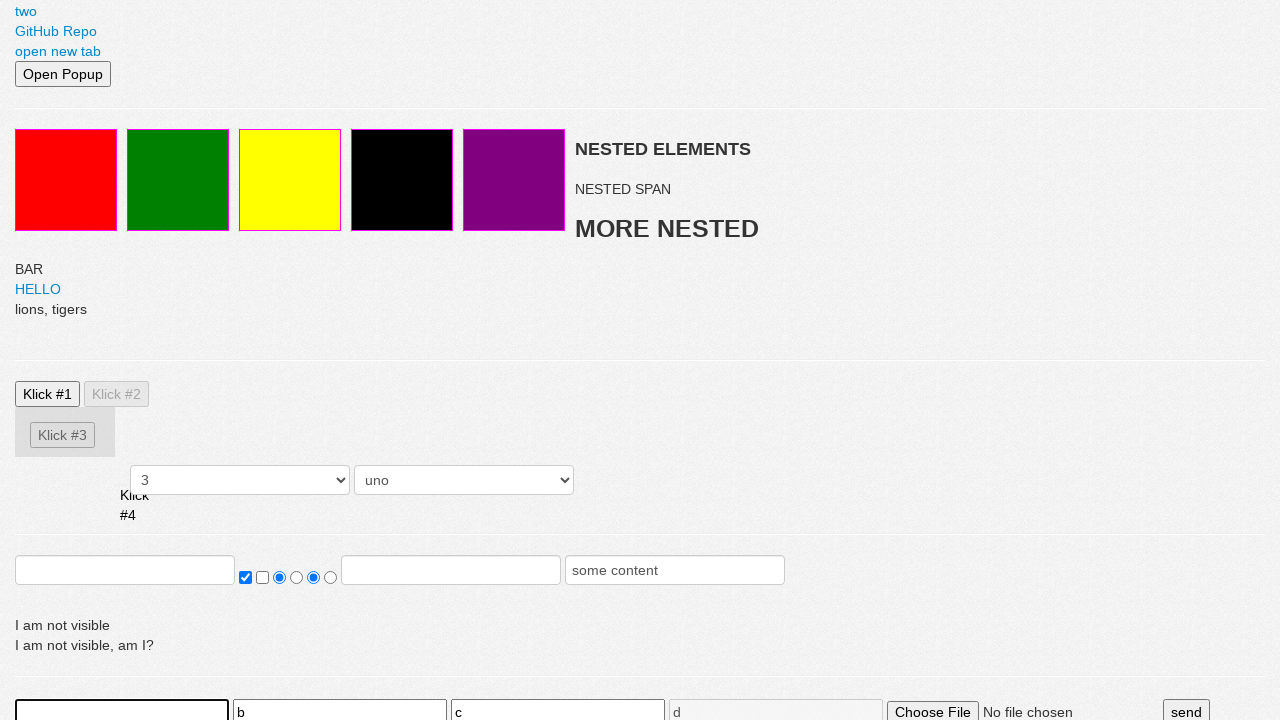